Tests a web form by filling a text field and submitting the form

Starting URL: https://www.selenium.dev/selenium/web/web-form.html

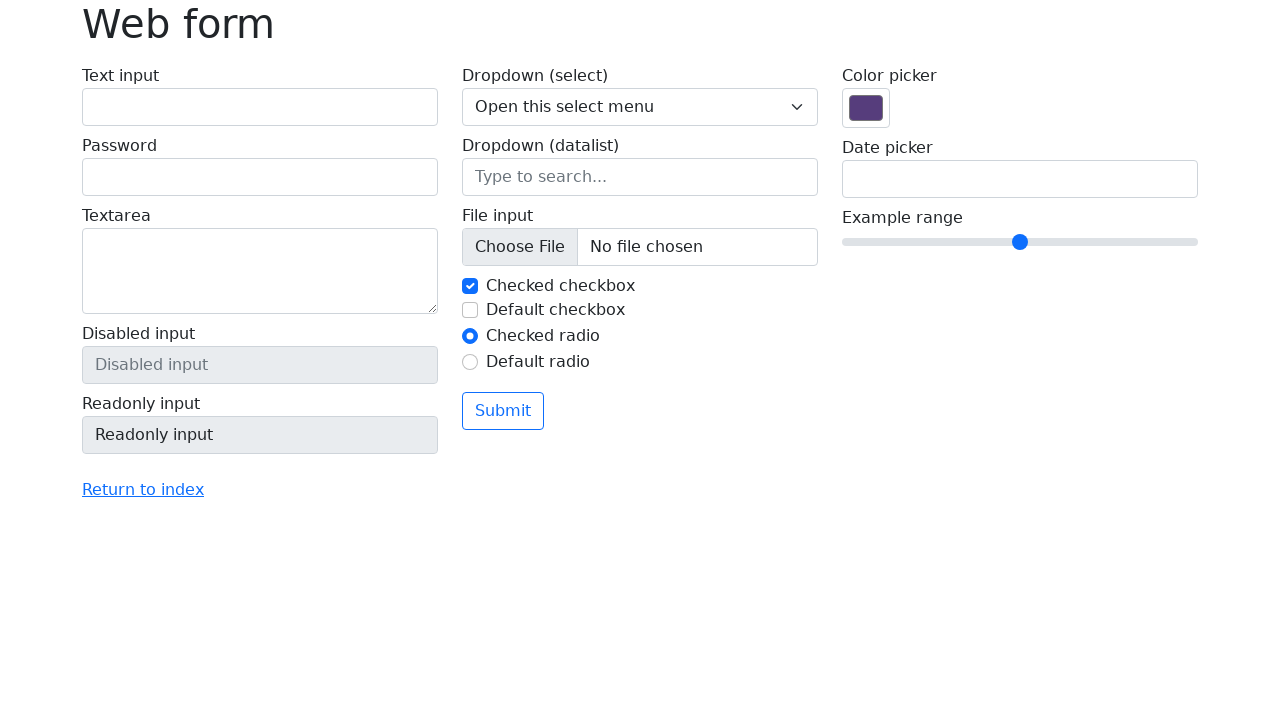

Filled text field 'my-text' with 'selenium' on input[name='my-text']
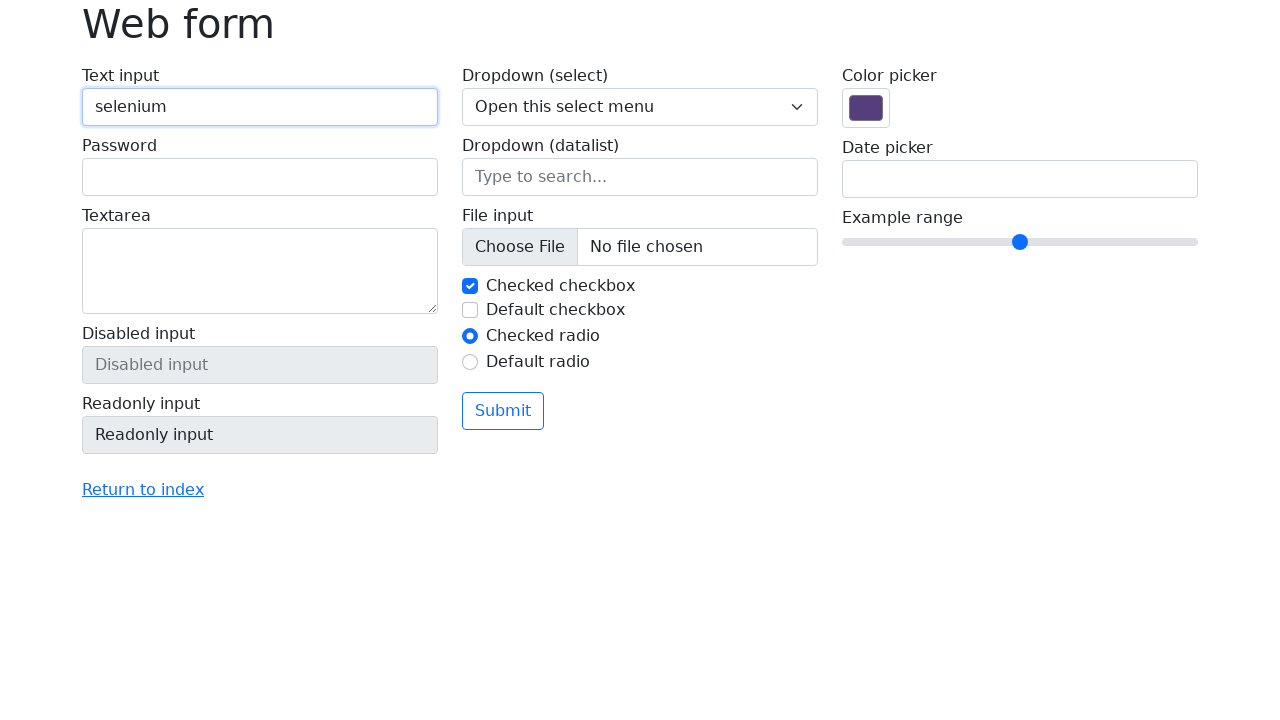

Clicked submit button at (503, 411) on button
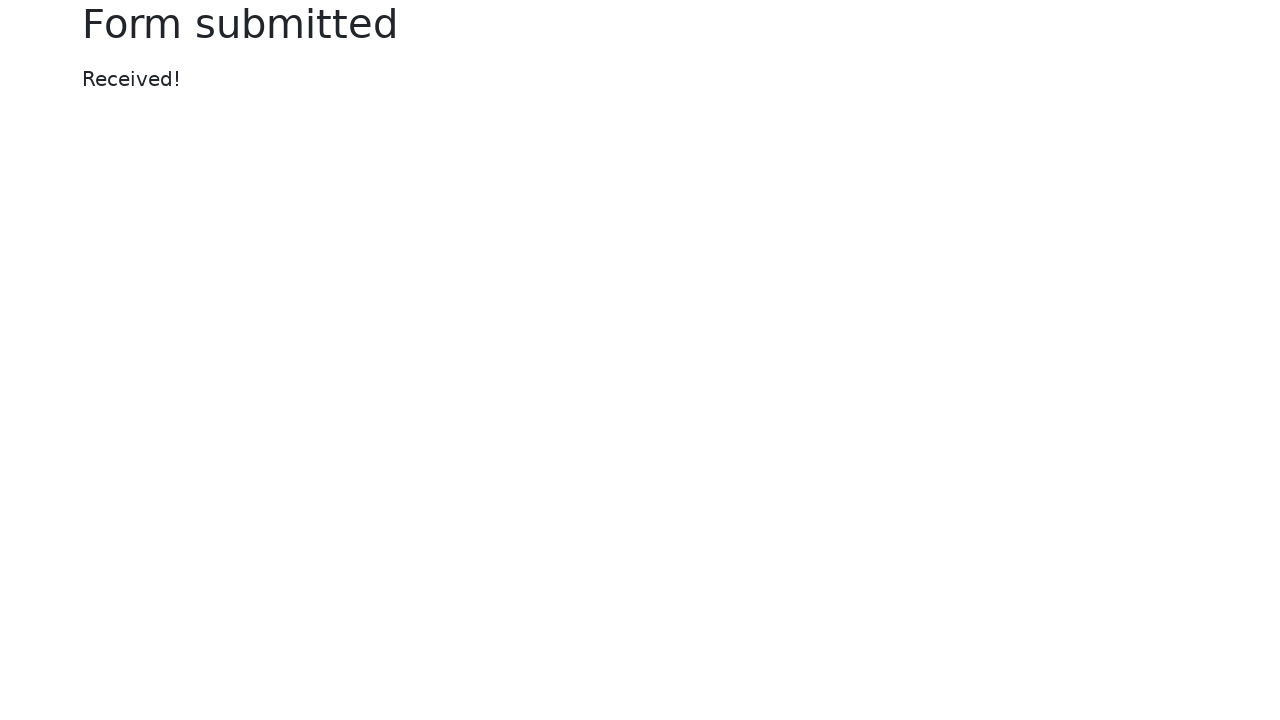

Result message appeared
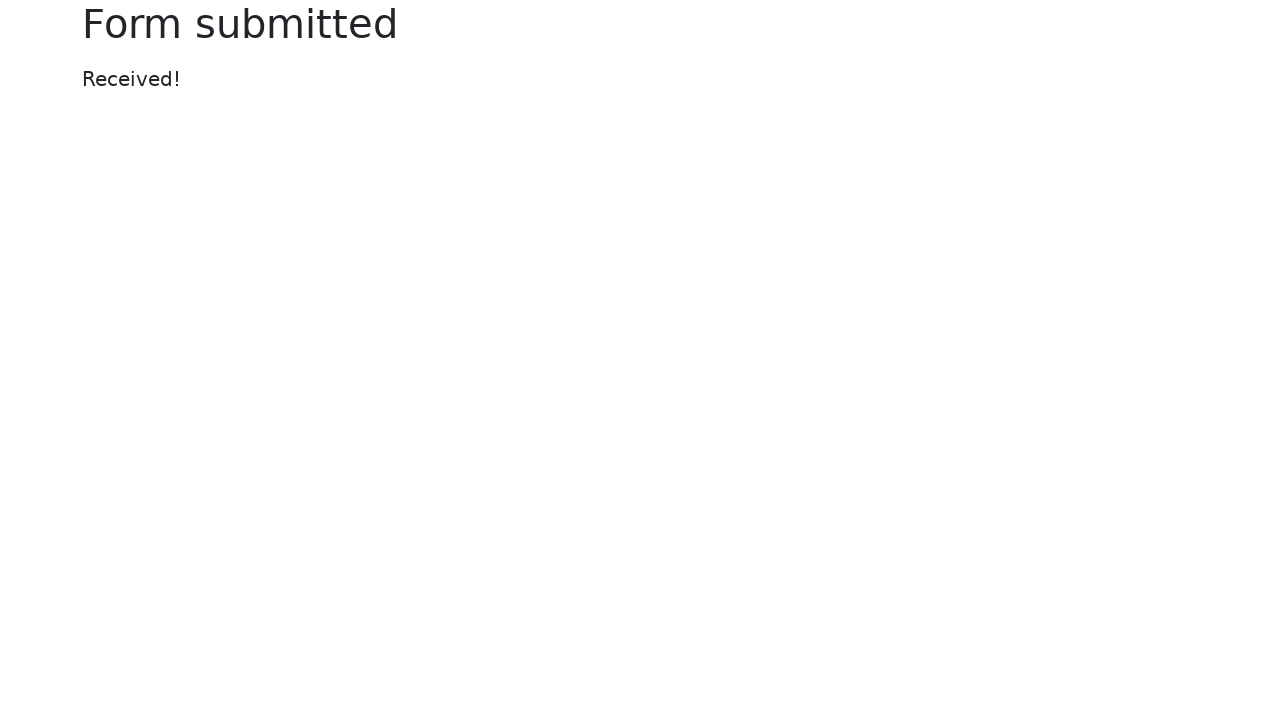

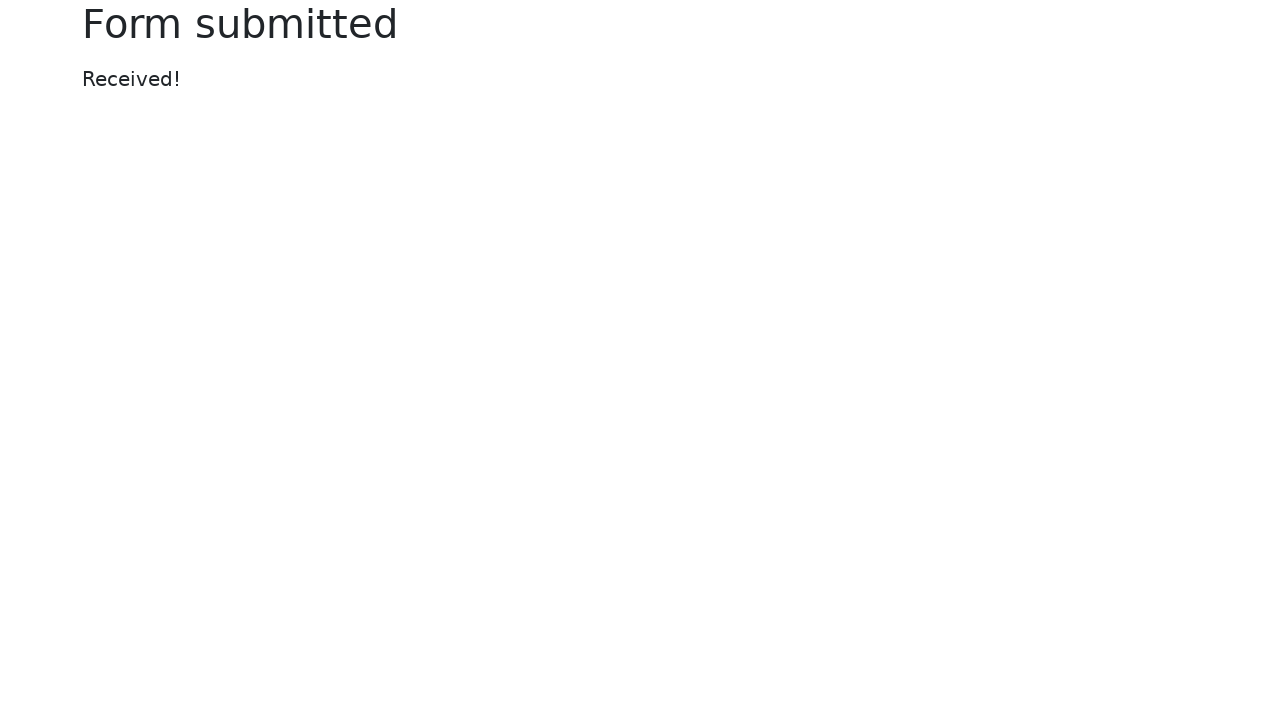